Tests handling a JavaScript confirm dialog by clicking a link to trigger it, then dismissing (canceling) it

Starting URL: https://www.selenium.dev/documentation/en/webdriver/js_alerts_prompts_and_confirmations/

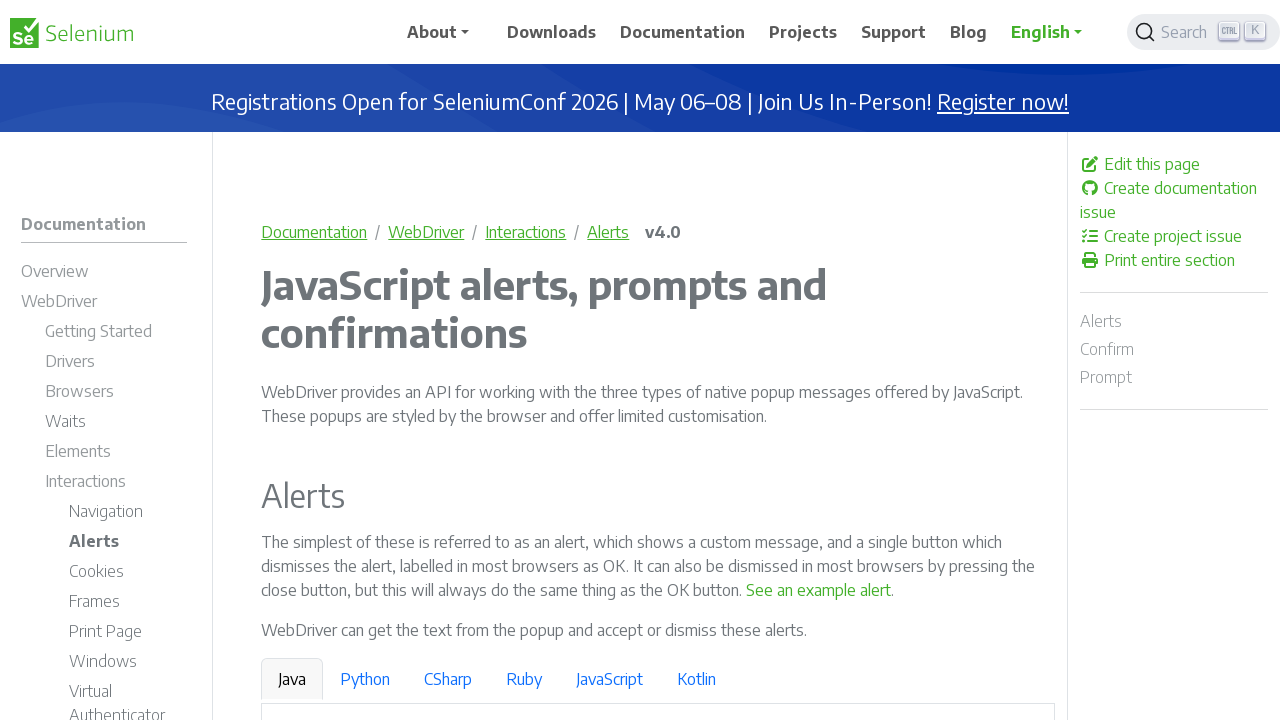

Set up dialog handler to dismiss confirm dialogs
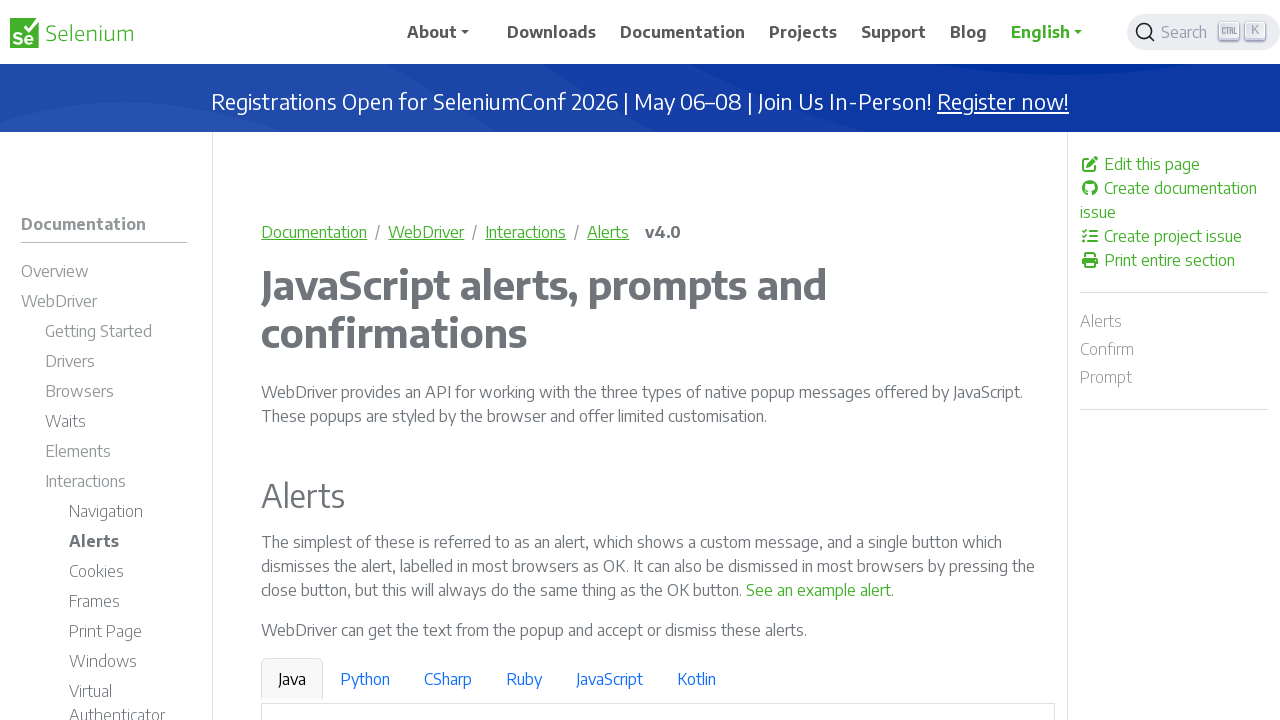

Clicked link to trigger JavaScript confirm dialog at (964, 361) on a[onclick*='window.confirm']
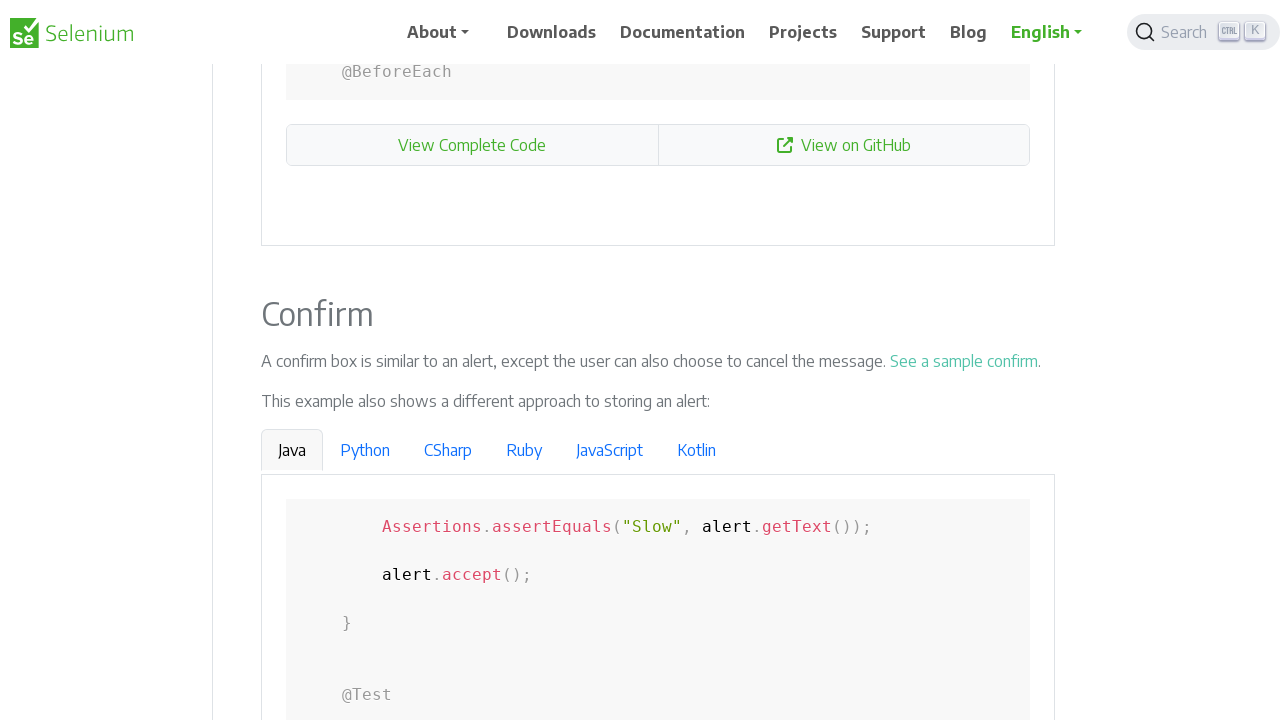

Waited for dialog interaction to complete
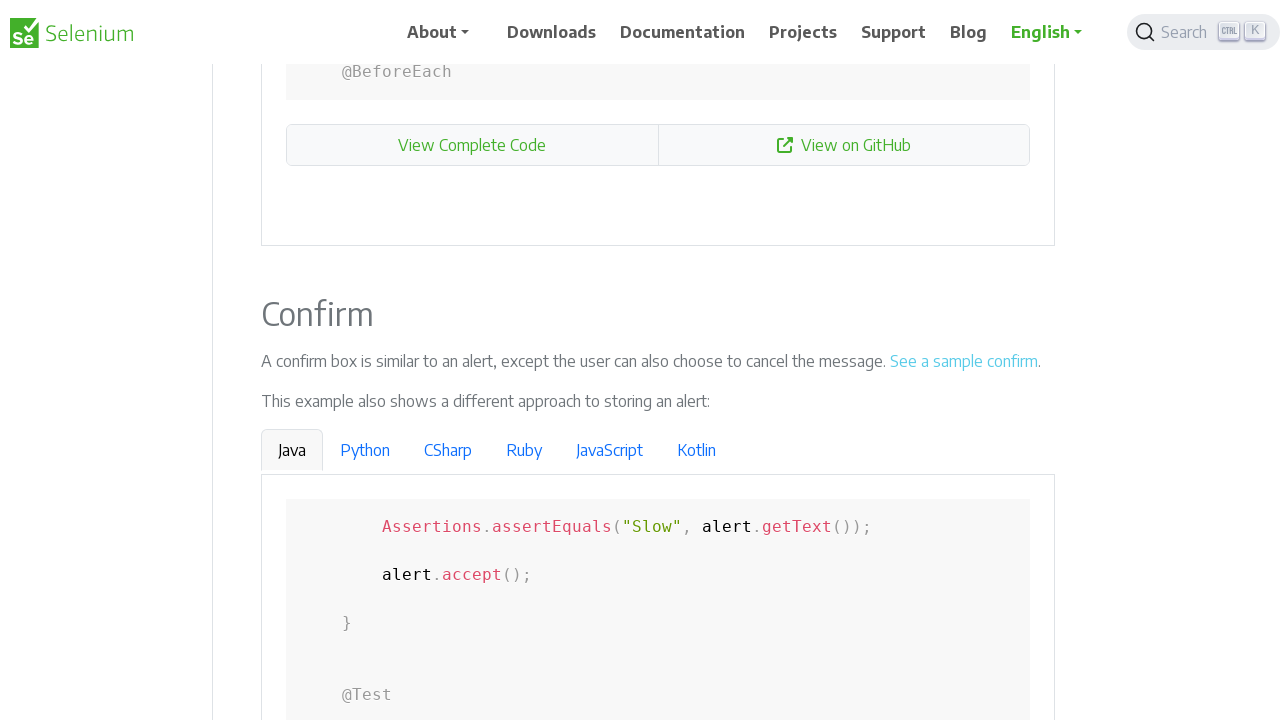

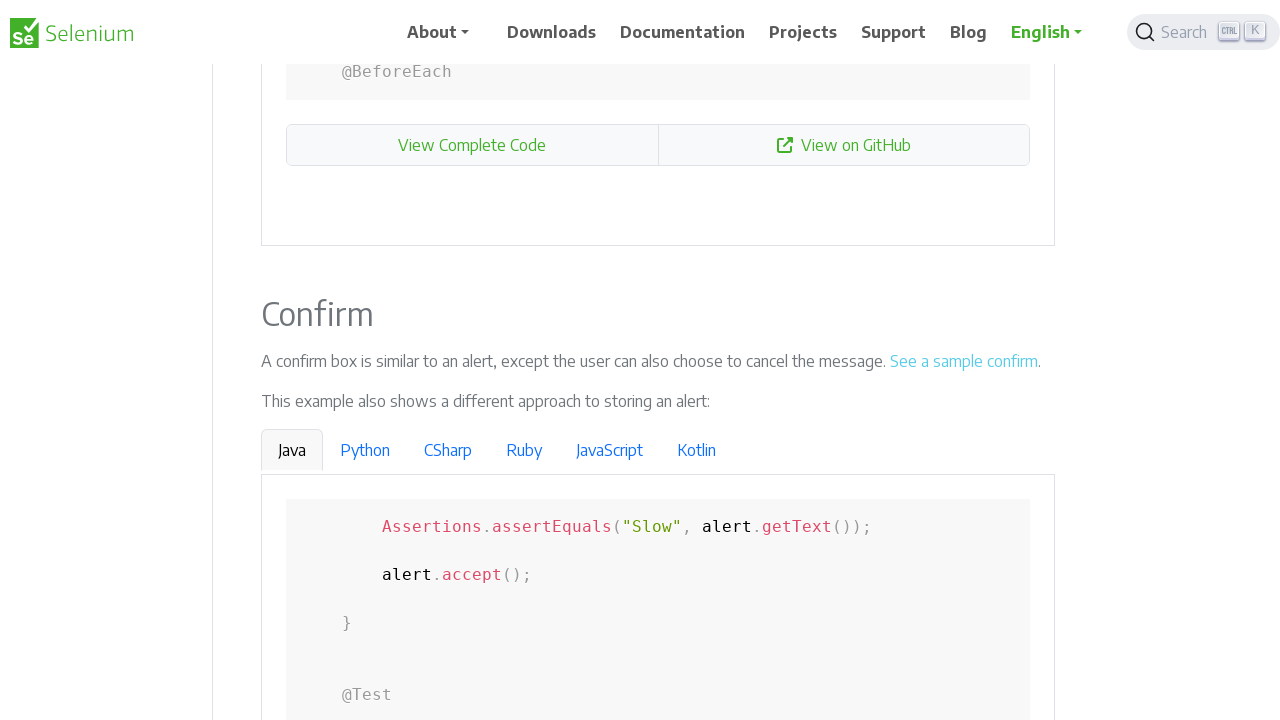